Tests browser forward navigation by navigating to Selenium.dev, going back to GitHub, then going forward again to Selenium.dev and verifying the title.

Starting URL: https://github.com/

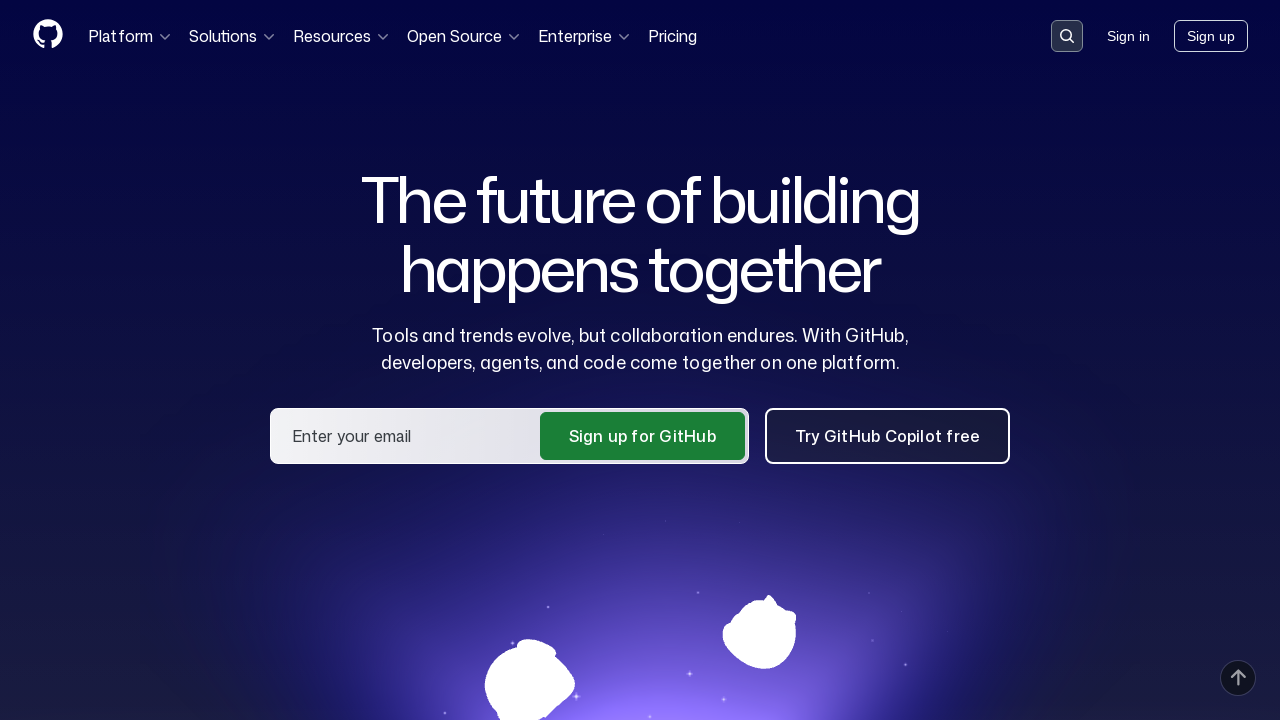

Navigated to Selenium.dev website
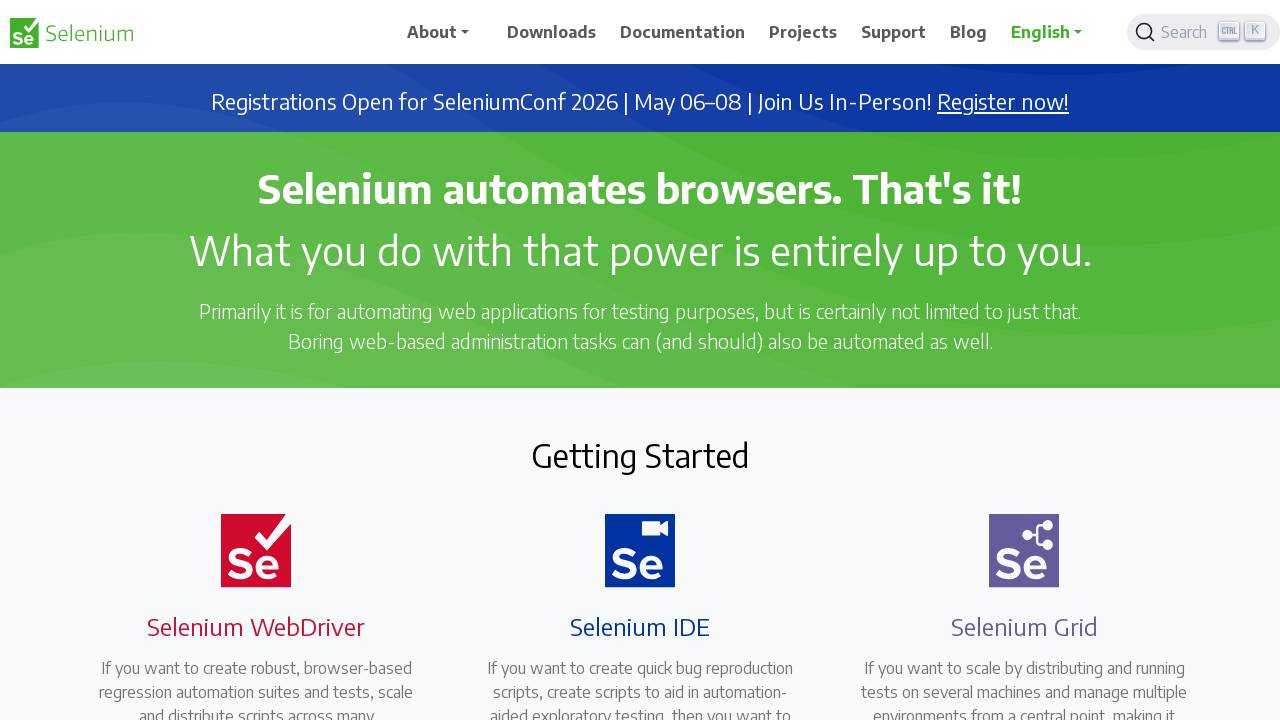

Navigated back to GitHub
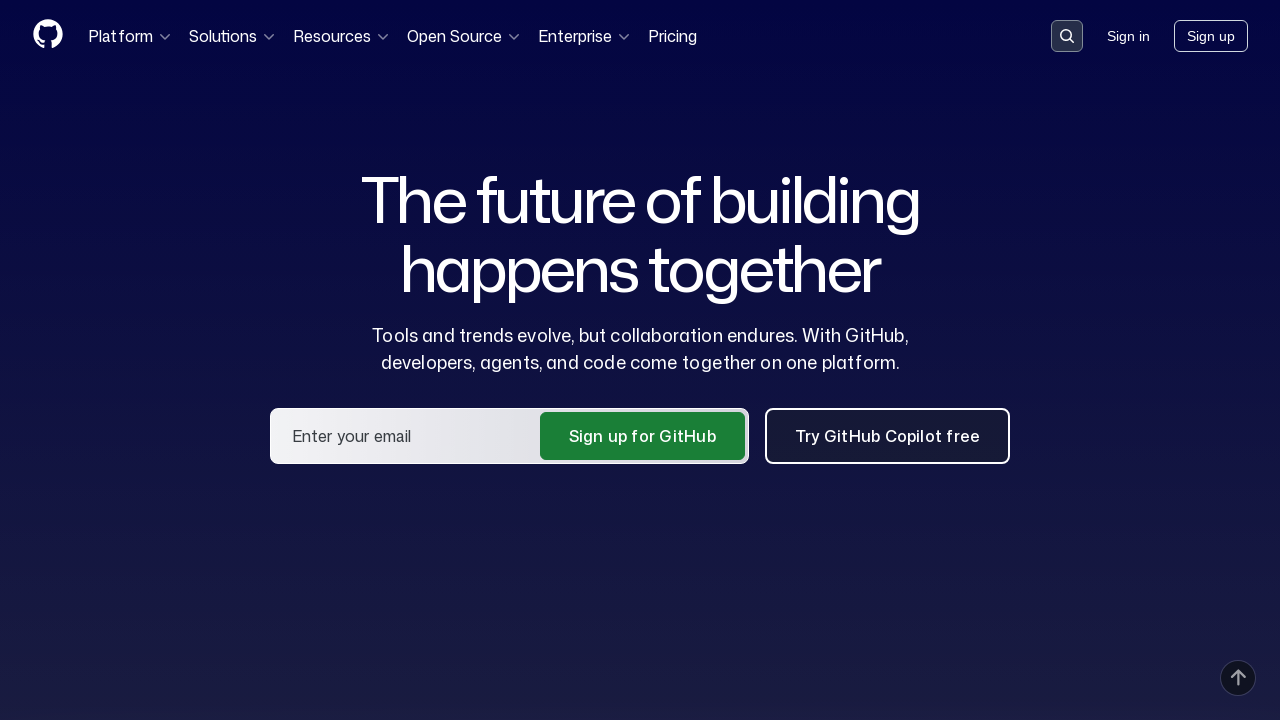

Navigated forward to Selenium.dev website again
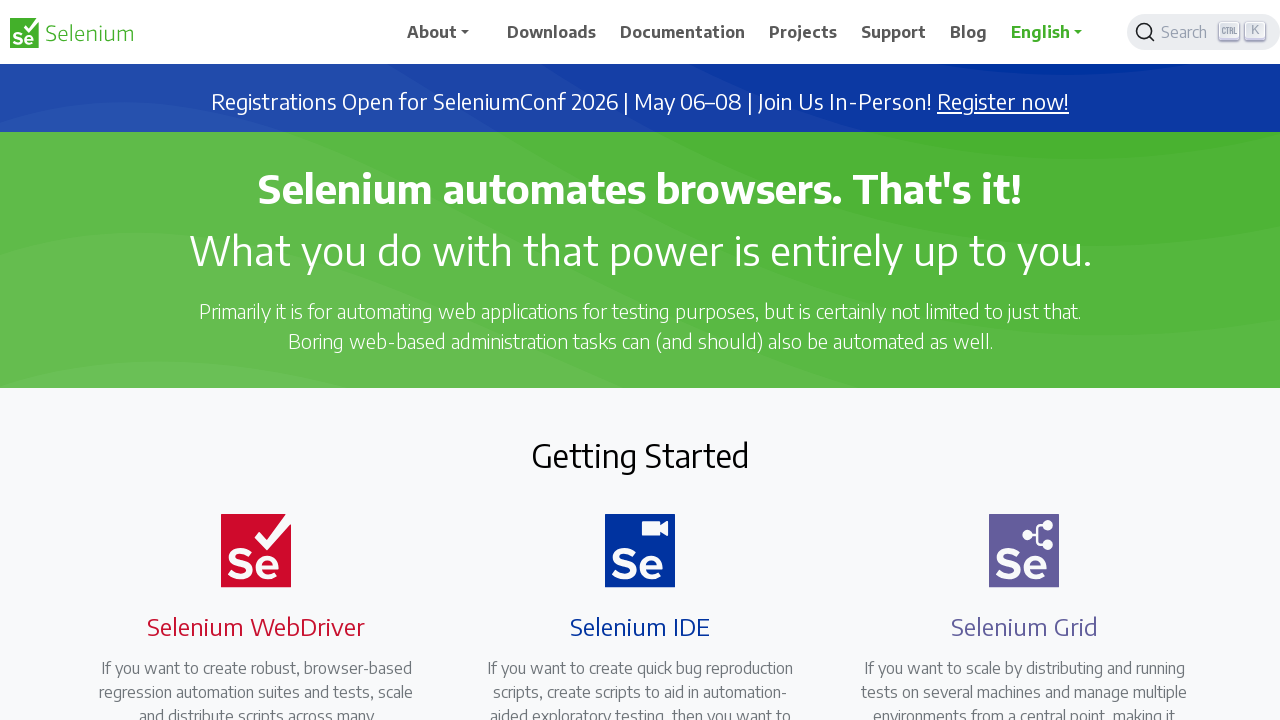

Verified page title is 'Selenium'
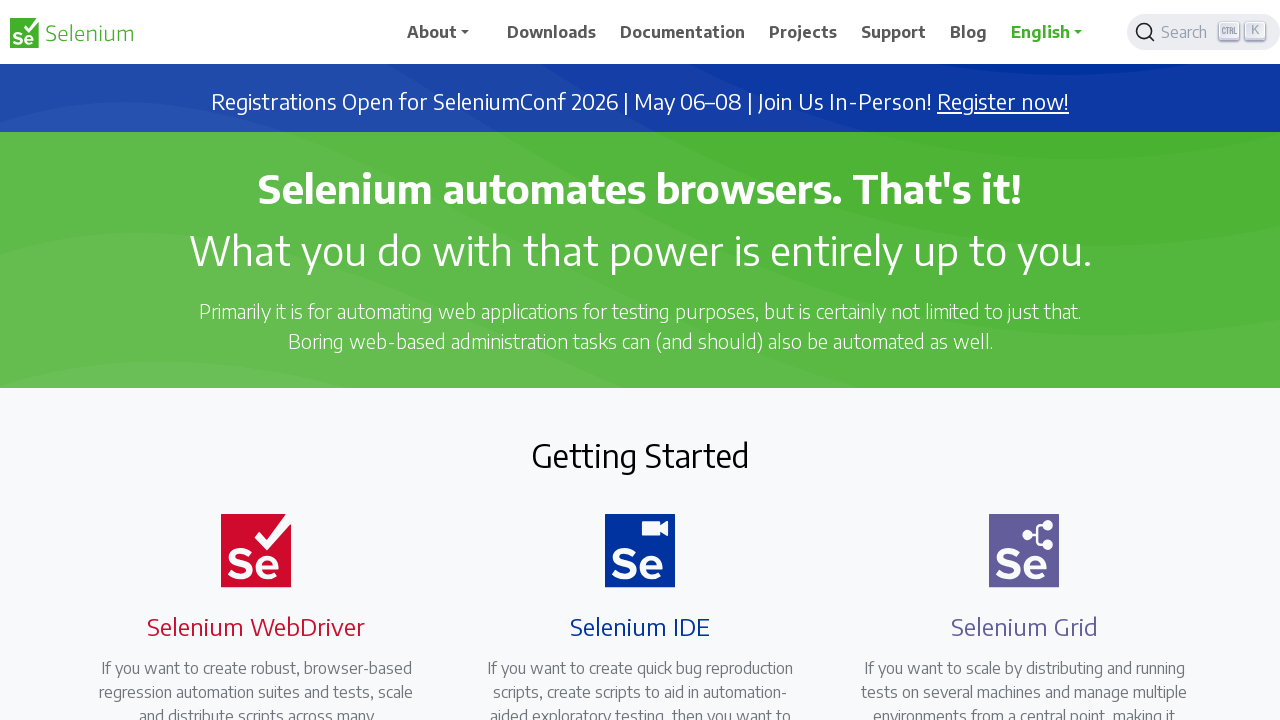

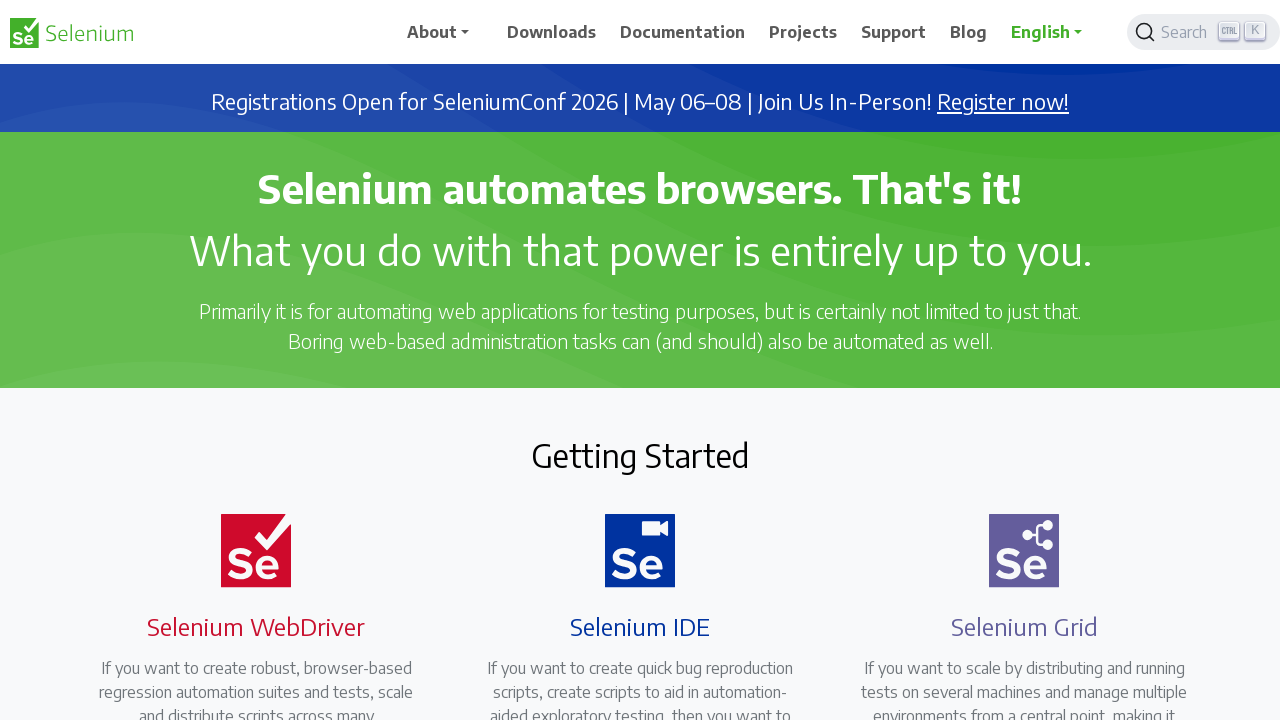